Tests handling a simple JavaScript alert dialog by setting up a dialog handler and clicking the first "Show" button.

Starting URL: https://www.leafground.com/alert.xhtml

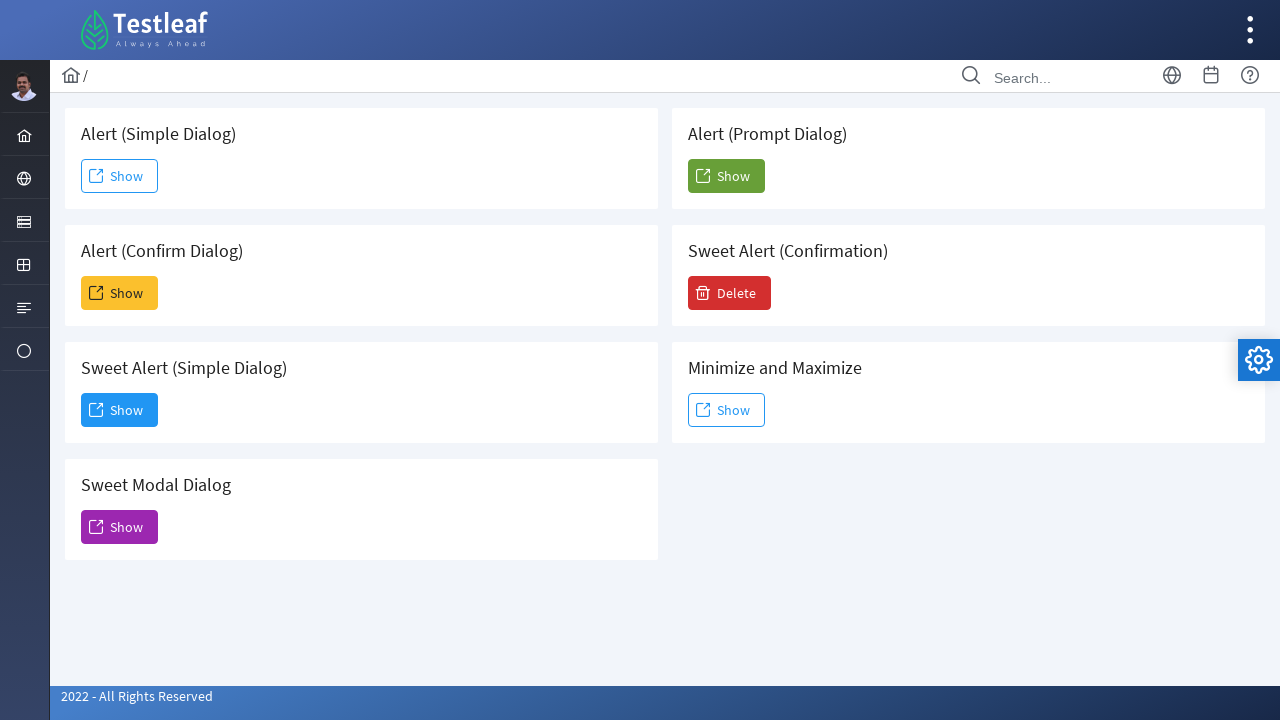

Set up dialog handler to accept simple alert
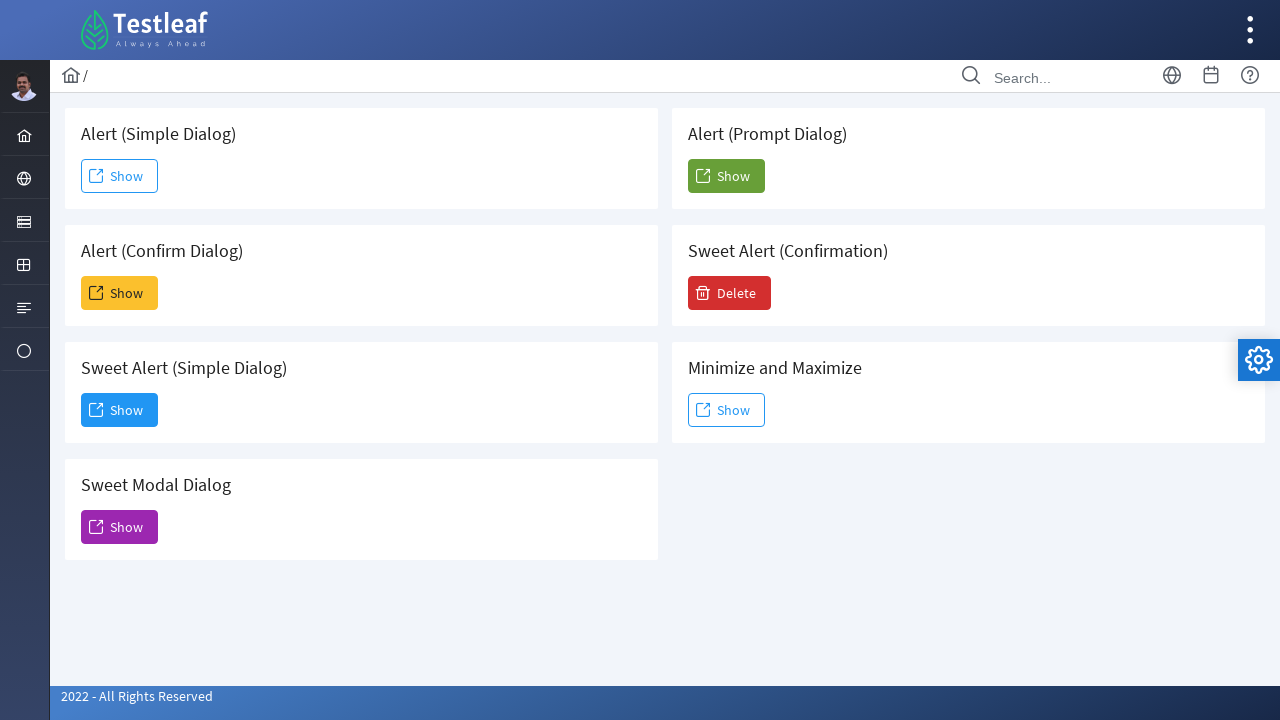

Clicked the first 'Show' button to trigger simple alert dialog at (120, 176) on xpath=//span[text()='Show'] >> nth=0
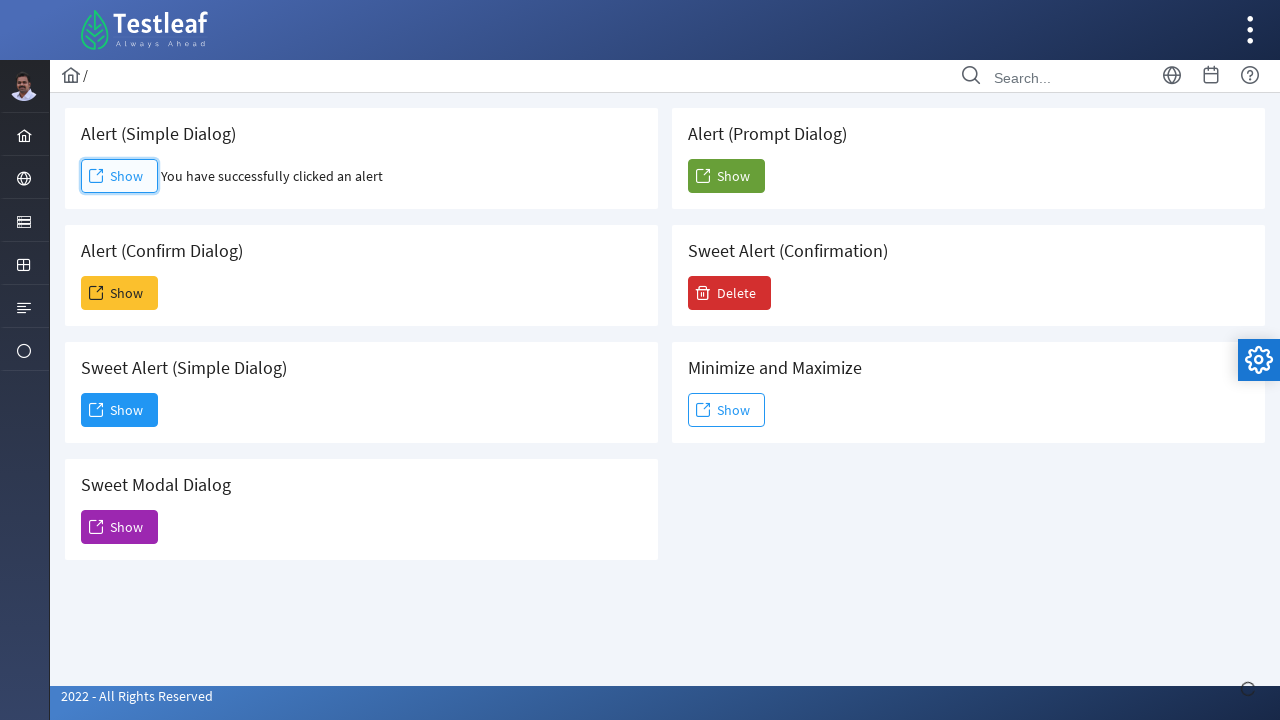

Waited 2 seconds for alert handling to complete
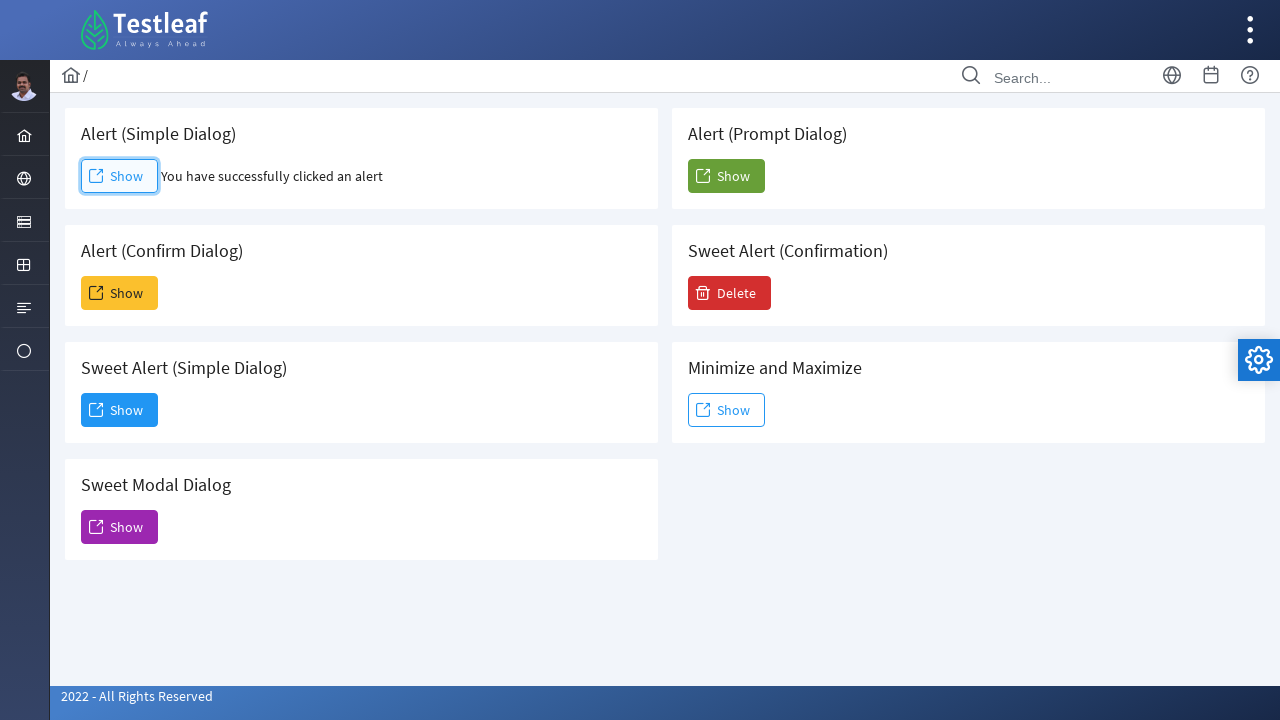

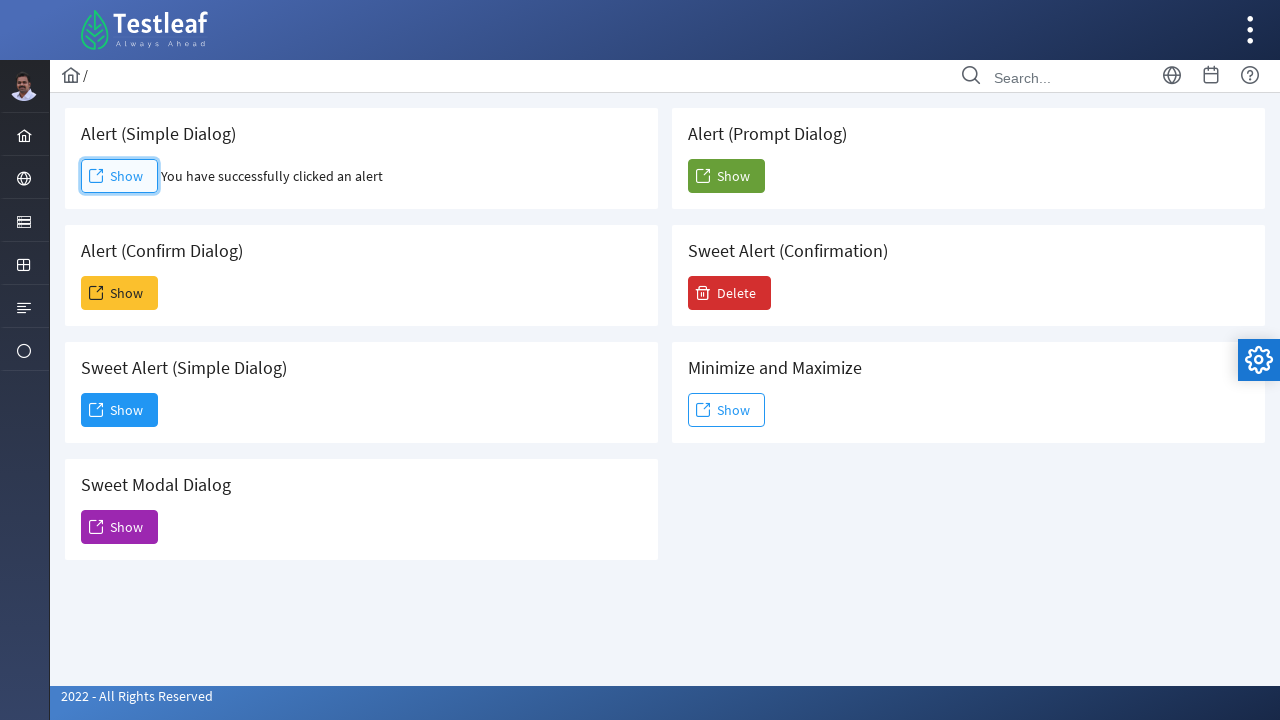